Tests JavaScript prompt dialog by clicking the JS Prompt button, entering text into the prompt, and verifying the entered text appears in the result

Starting URL: https://the-internet.herokuapp.com/javascript_alerts

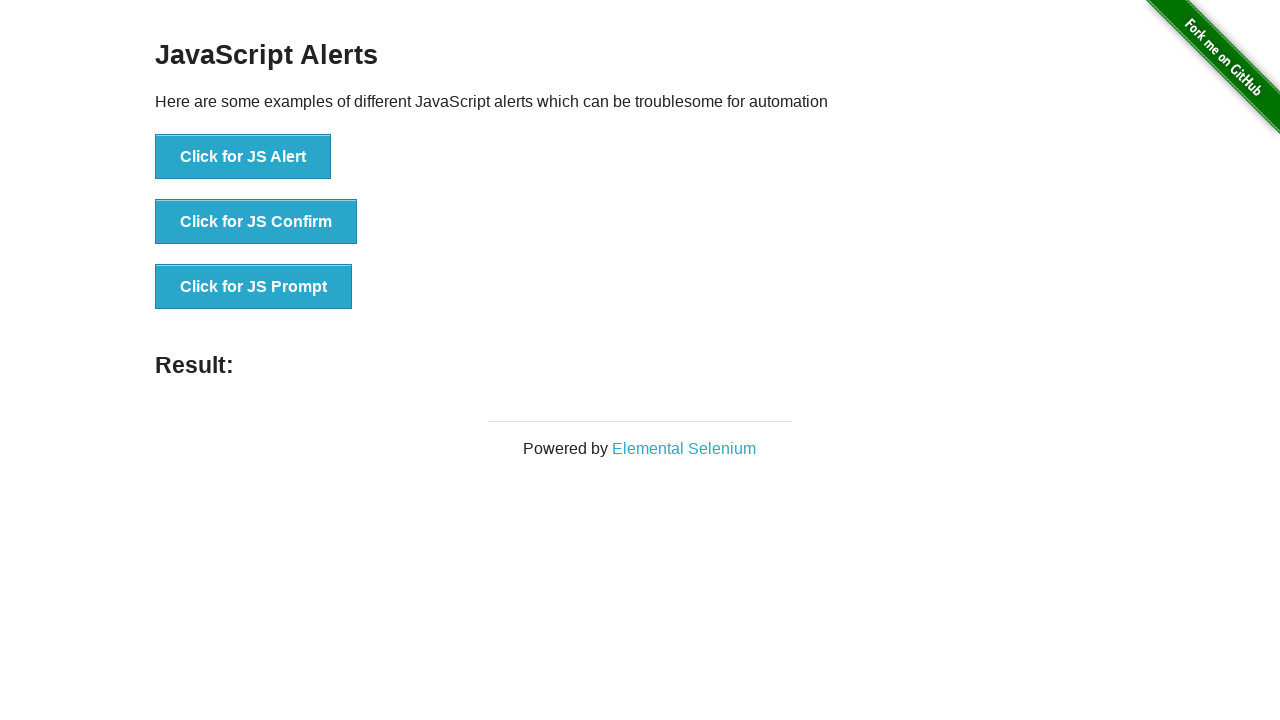

Waited for 'JavaScript Alerts' heading to load
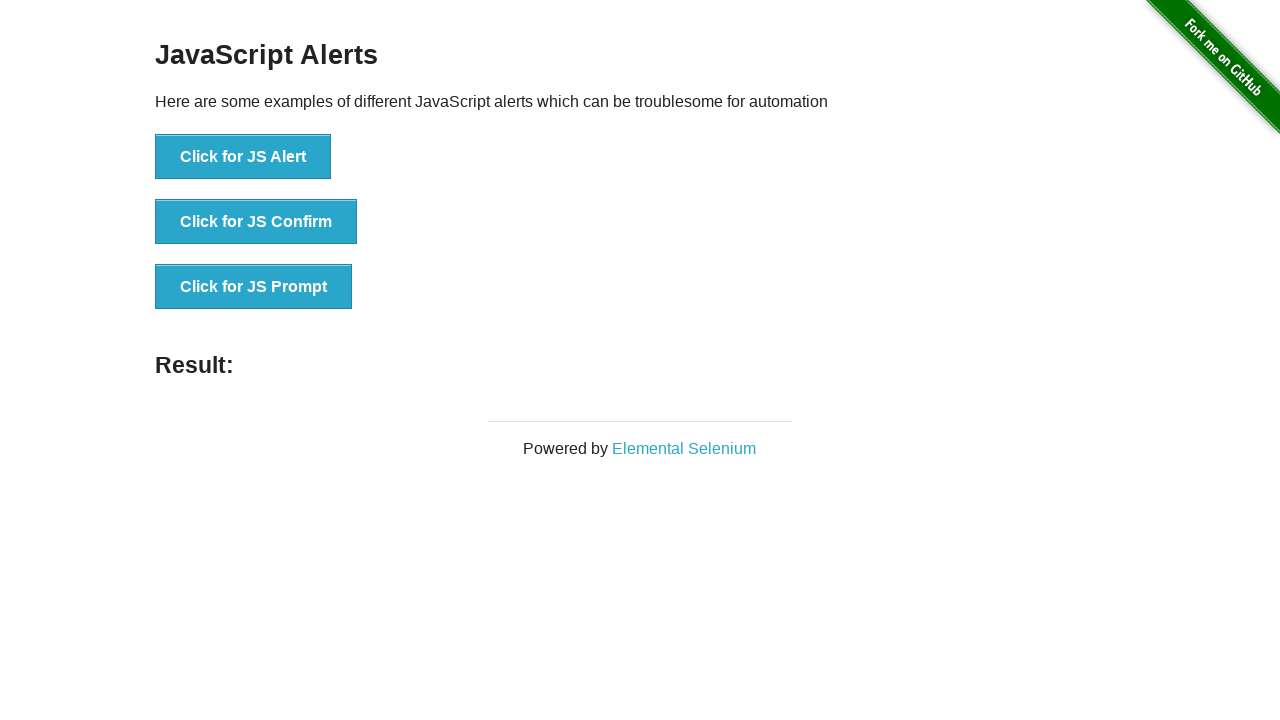

Set up dialog handler to accept prompt with 'test' text
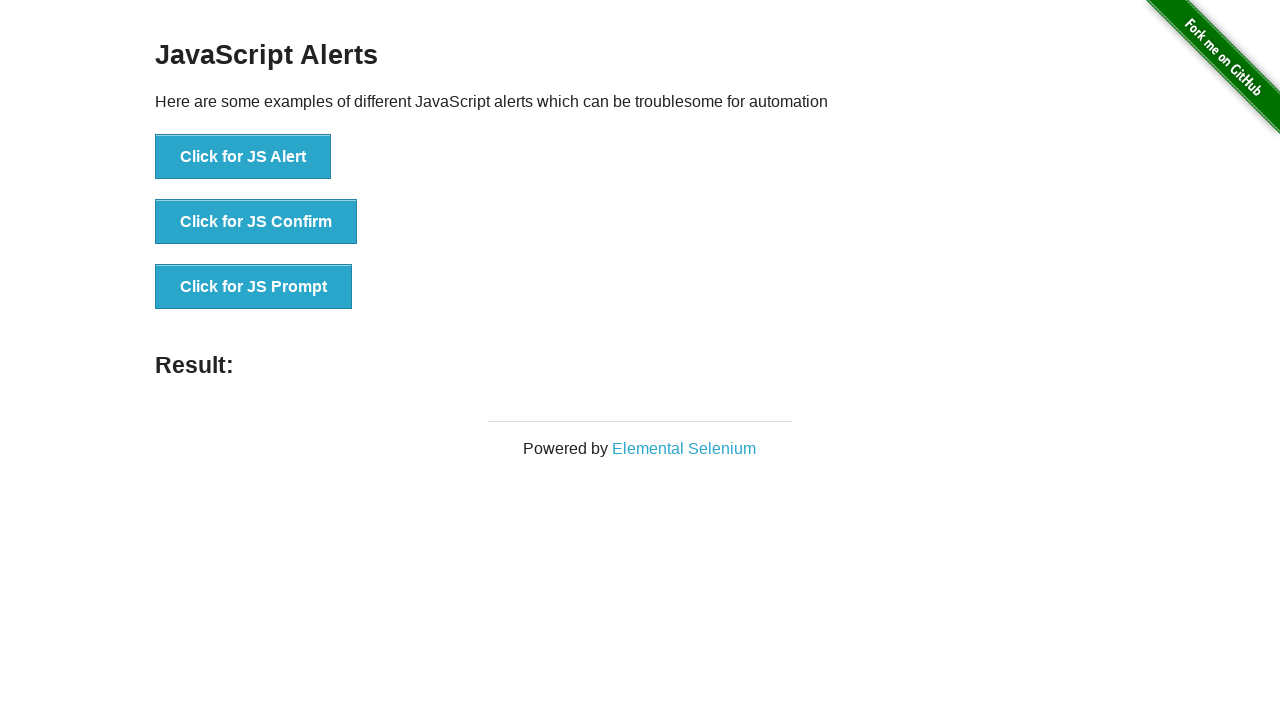

Clicked the JS Prompt button at (254, 287) on xpath=//button[text()='Click for JS Prompt']
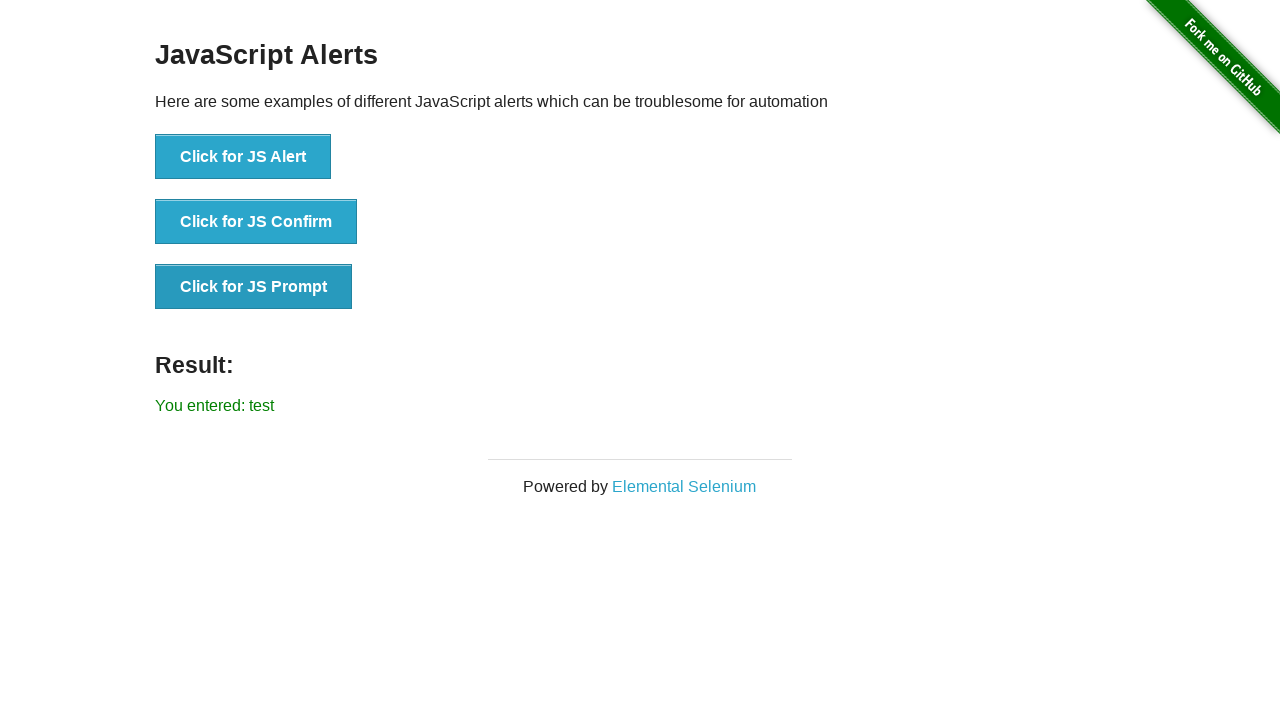

Result element appeared after prompt was submitted
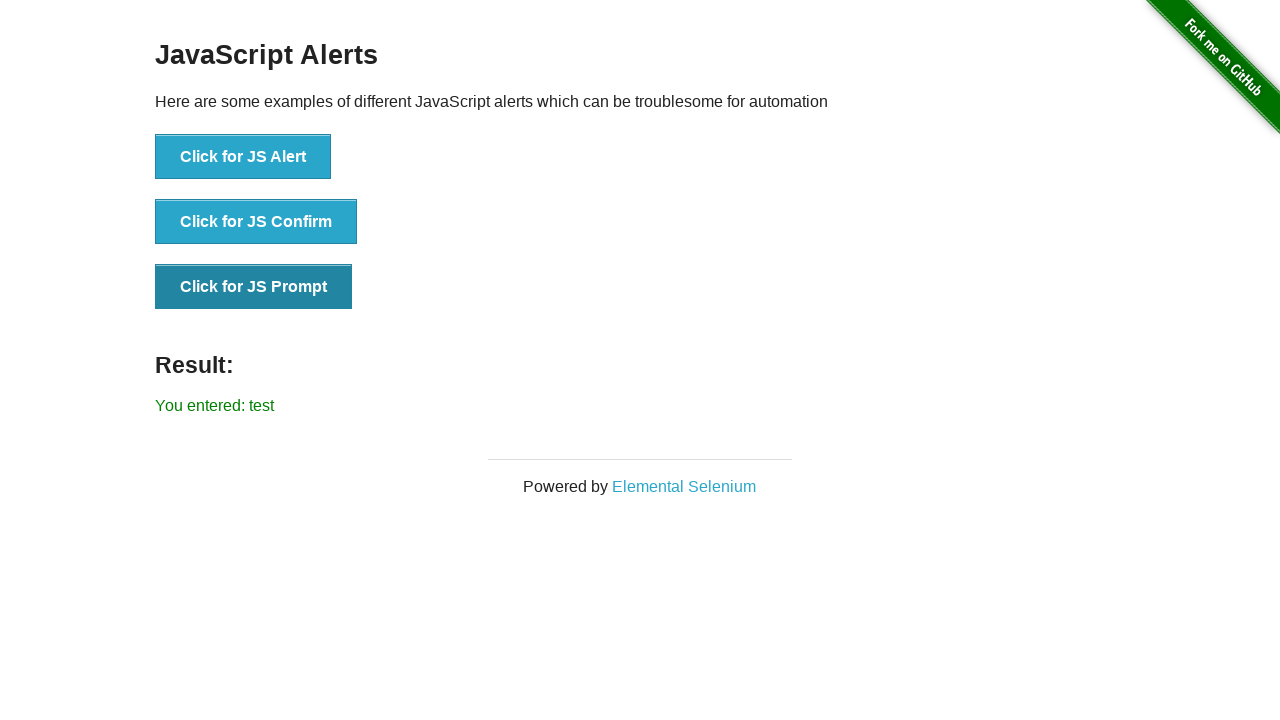

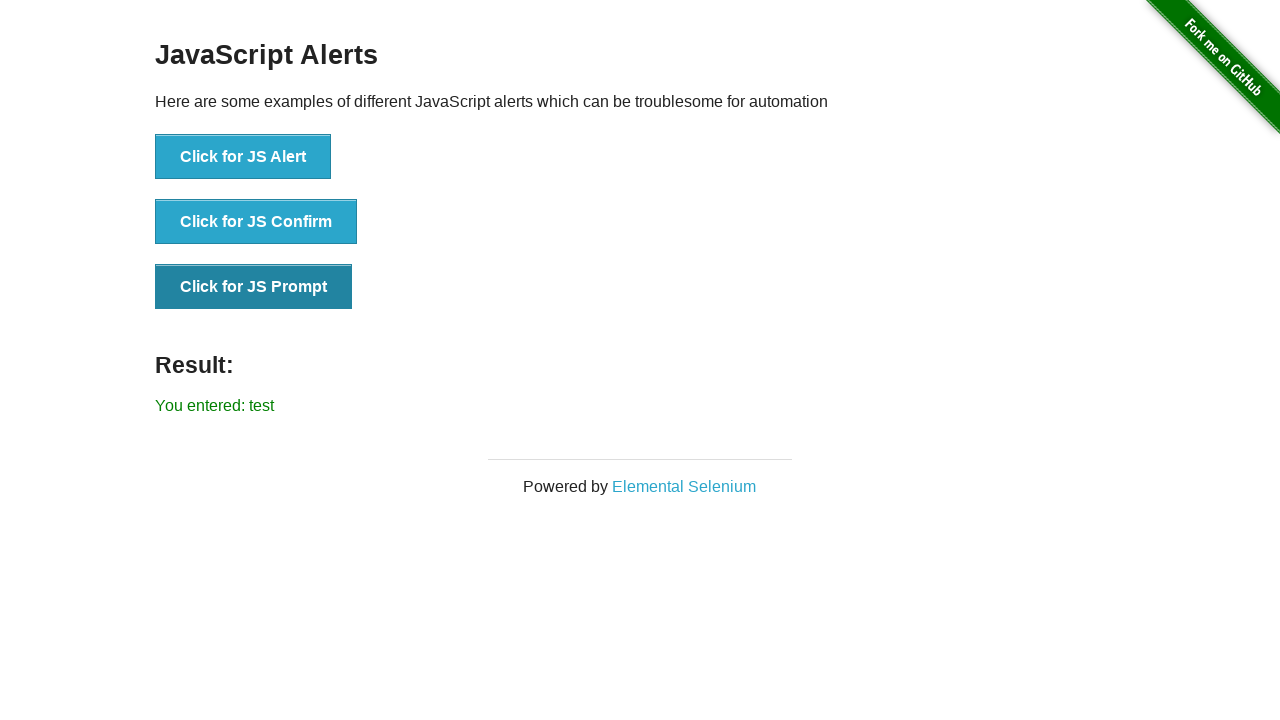